Tests input field functionality by entering a number, clearing the field, and entering a different number on the Heroku test app inputs page.

Starting URL: https://the-internet.herokuapp.com/inputs

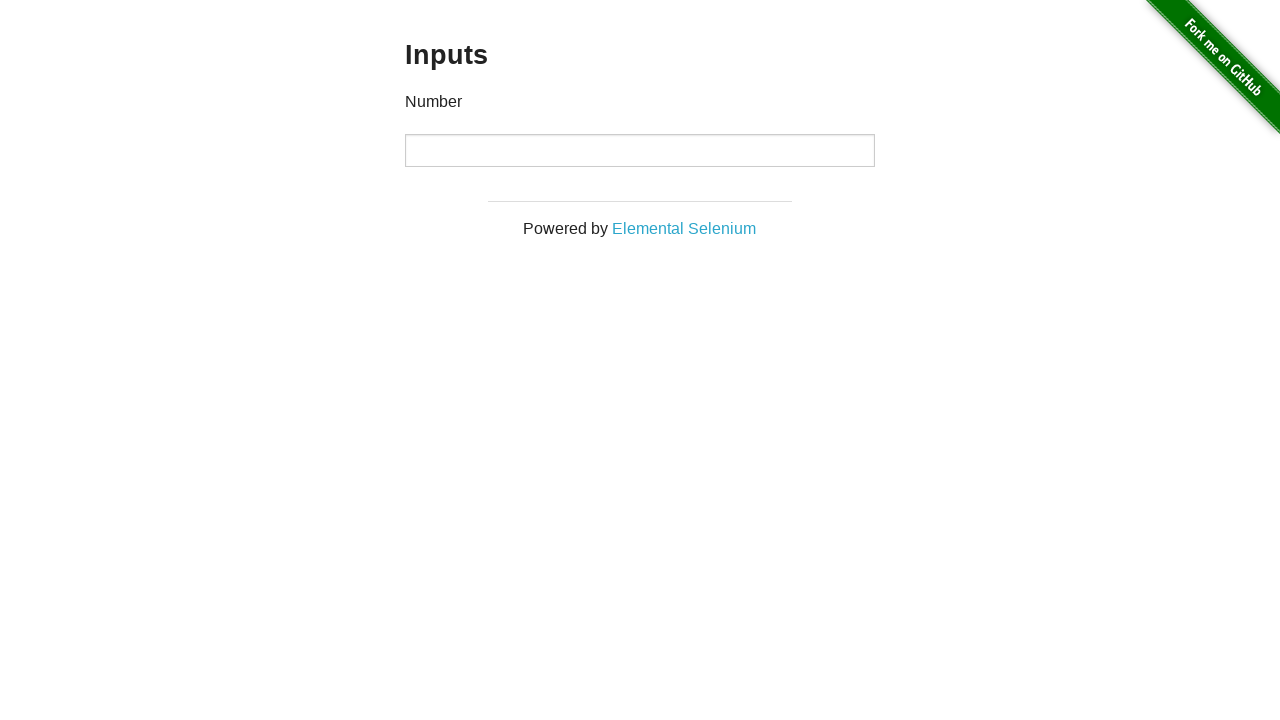

Entered '1000' into the input field on input
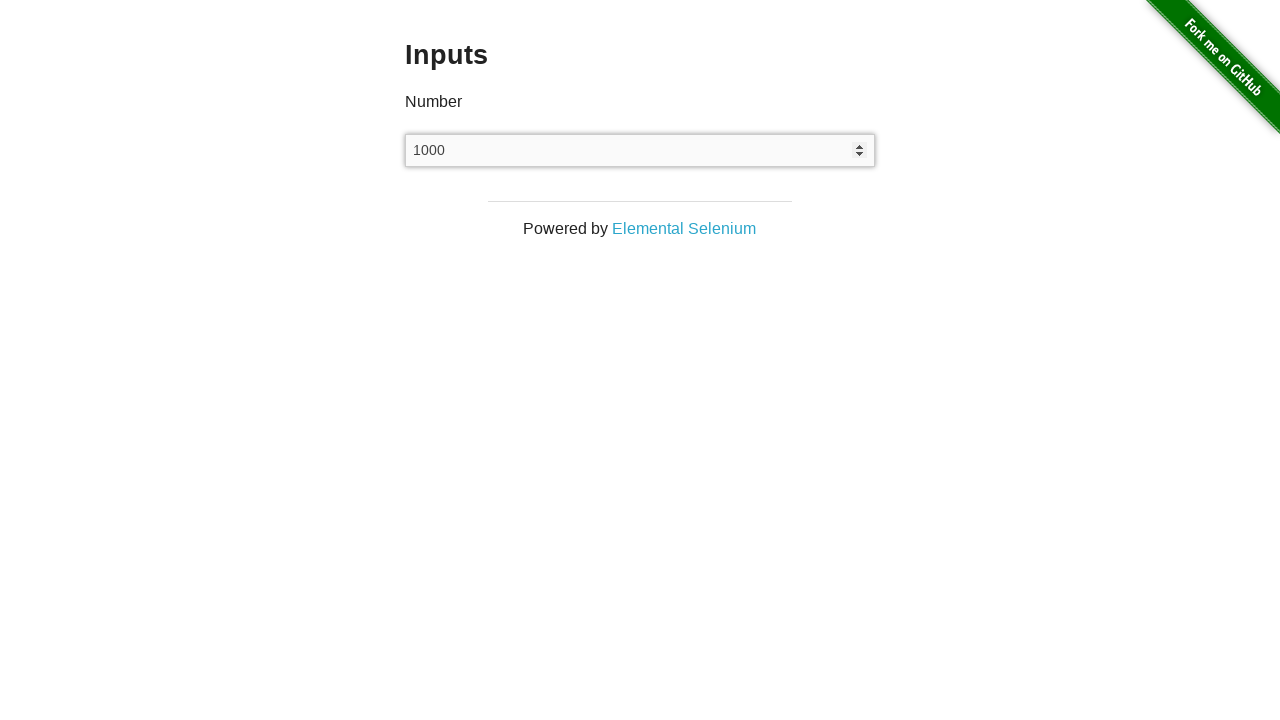

Cleared the input field on input
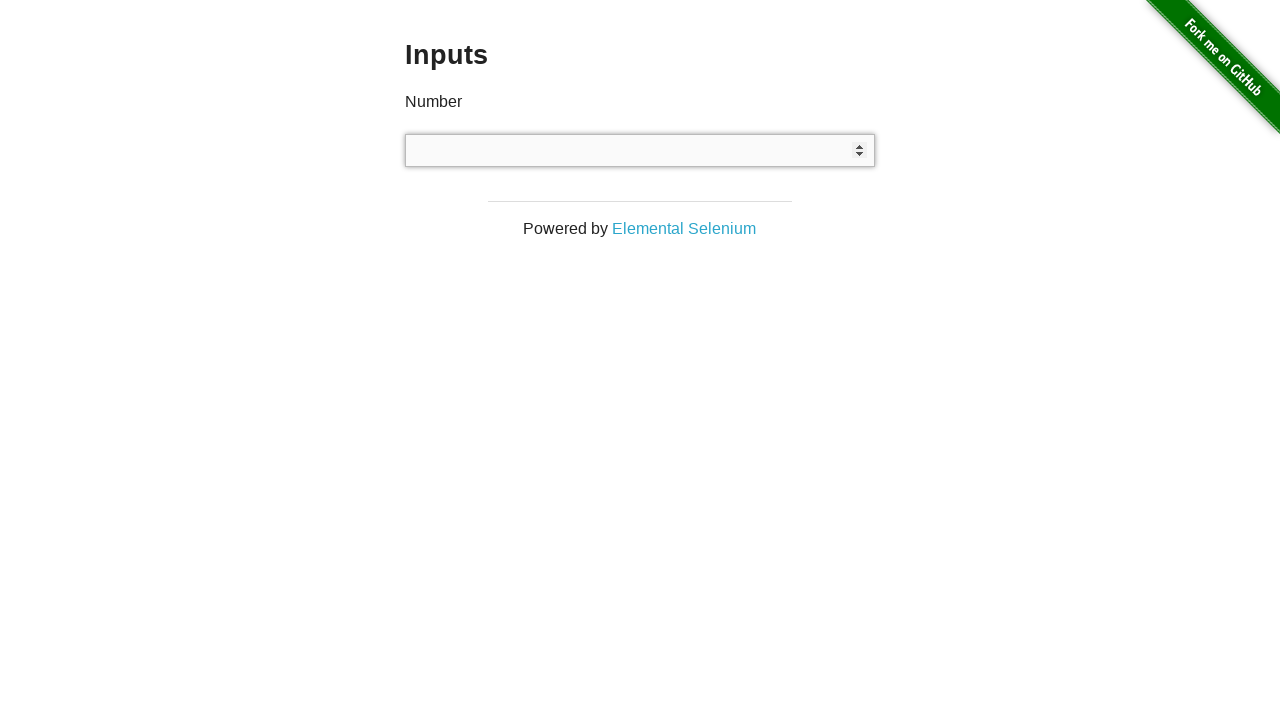

Entered '999' into the input field on input
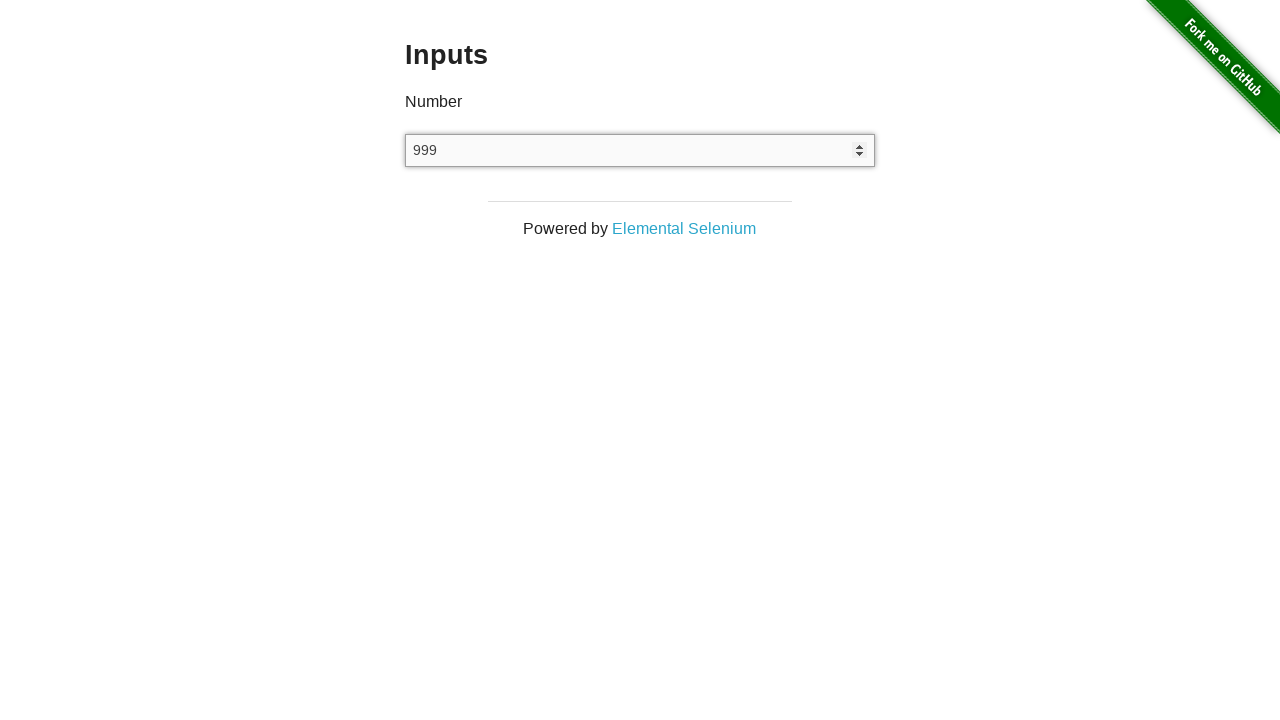

Verified input field contains expected value '999'
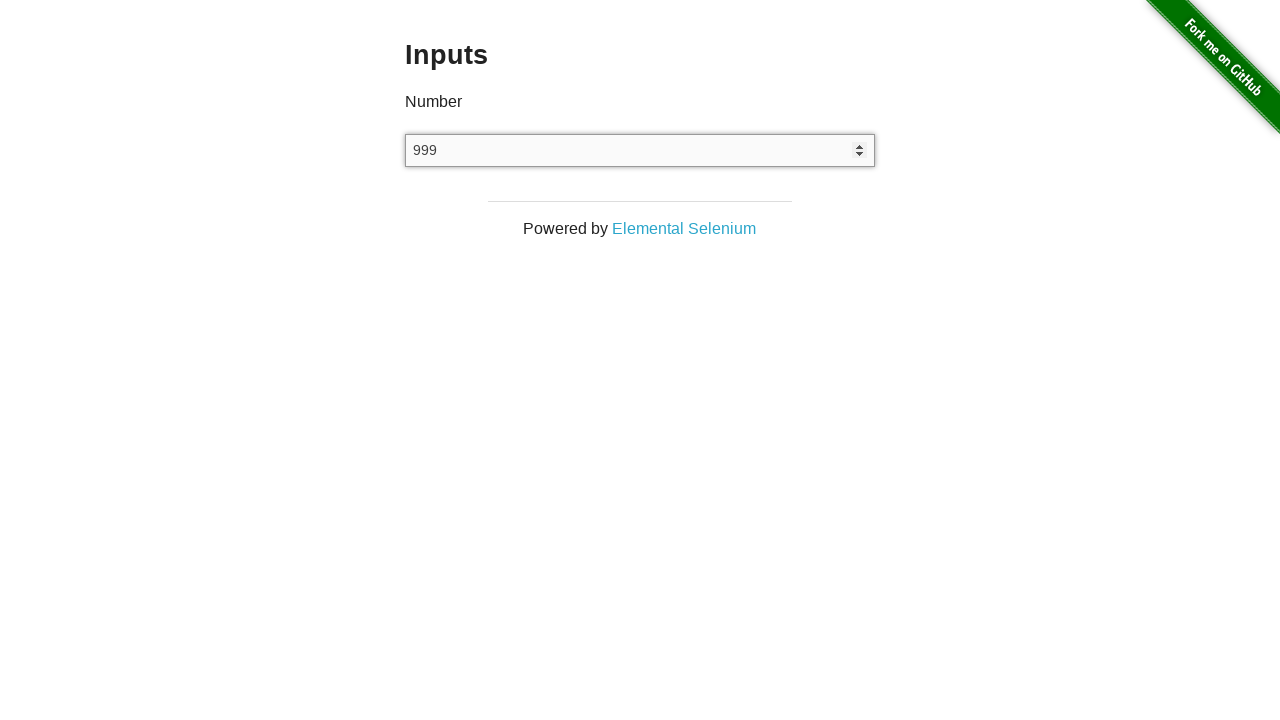

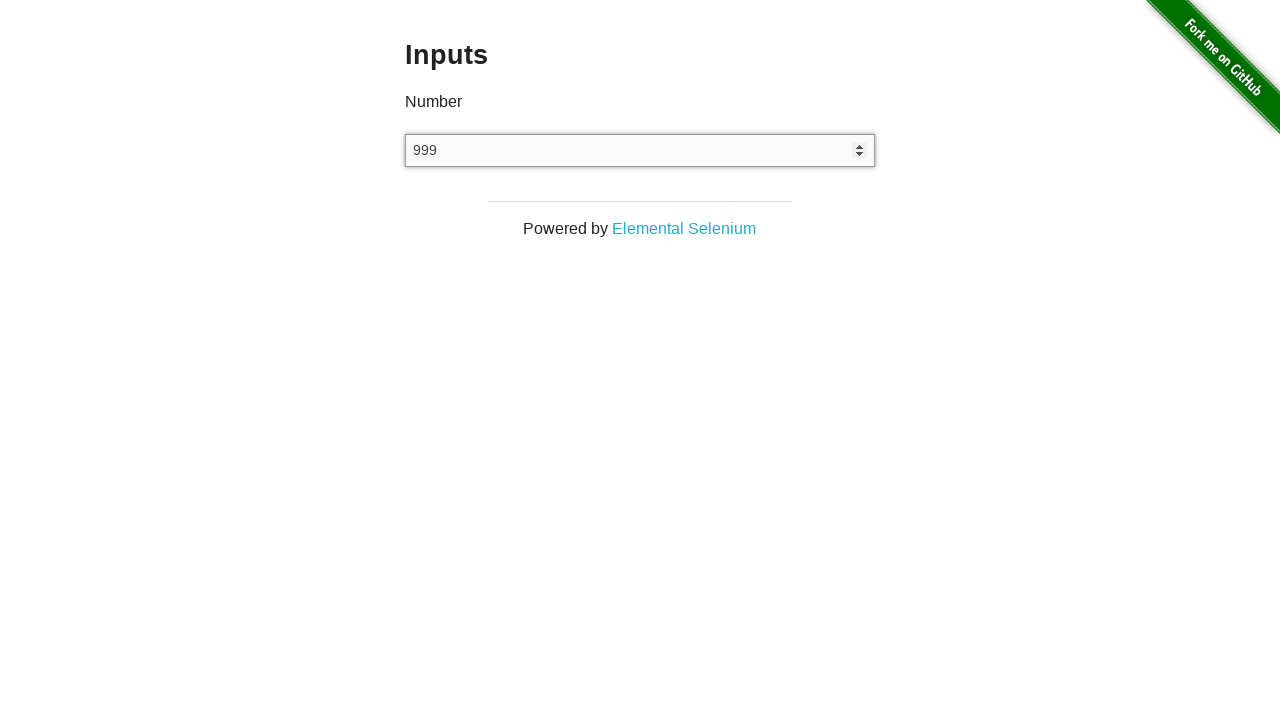